Tests a basic web form by entering text into a text box and clicking the submit button, then verifies the confirmation message appears

Starting URL: https://www.selenium.dev/selenium/web/web-form.html

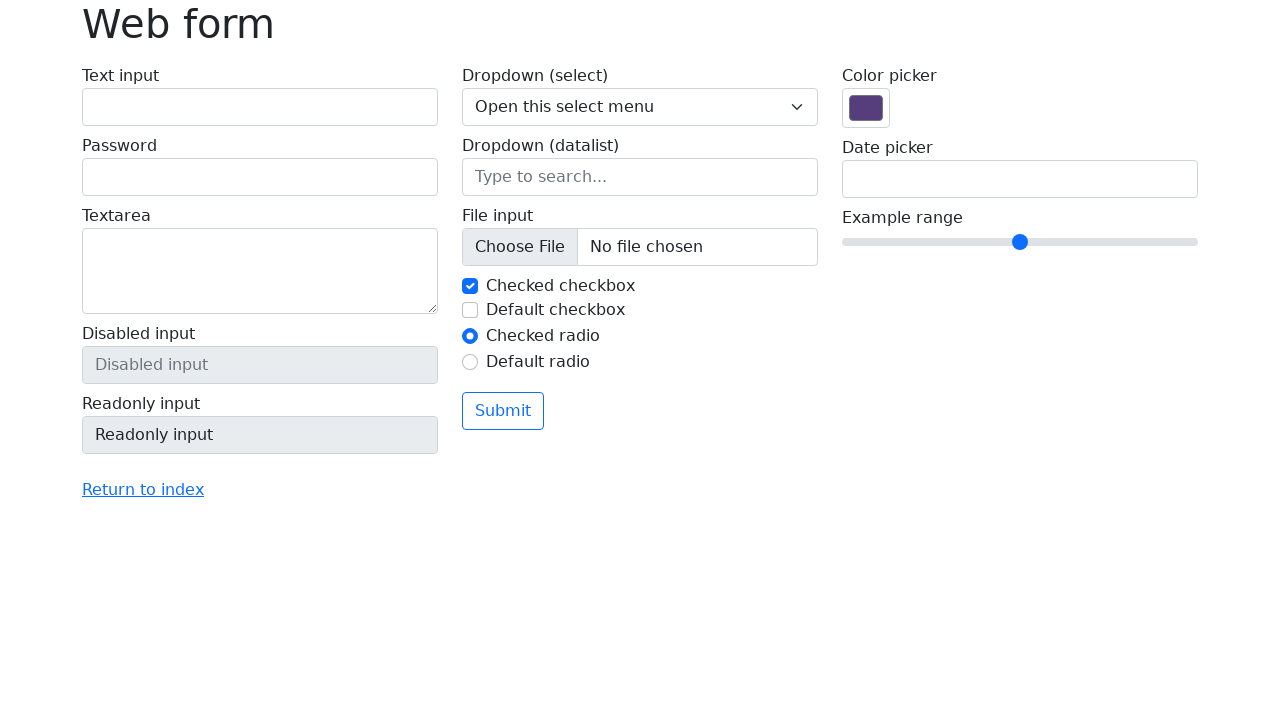

Filled text box with 'Selenium' on input[name='my-text']
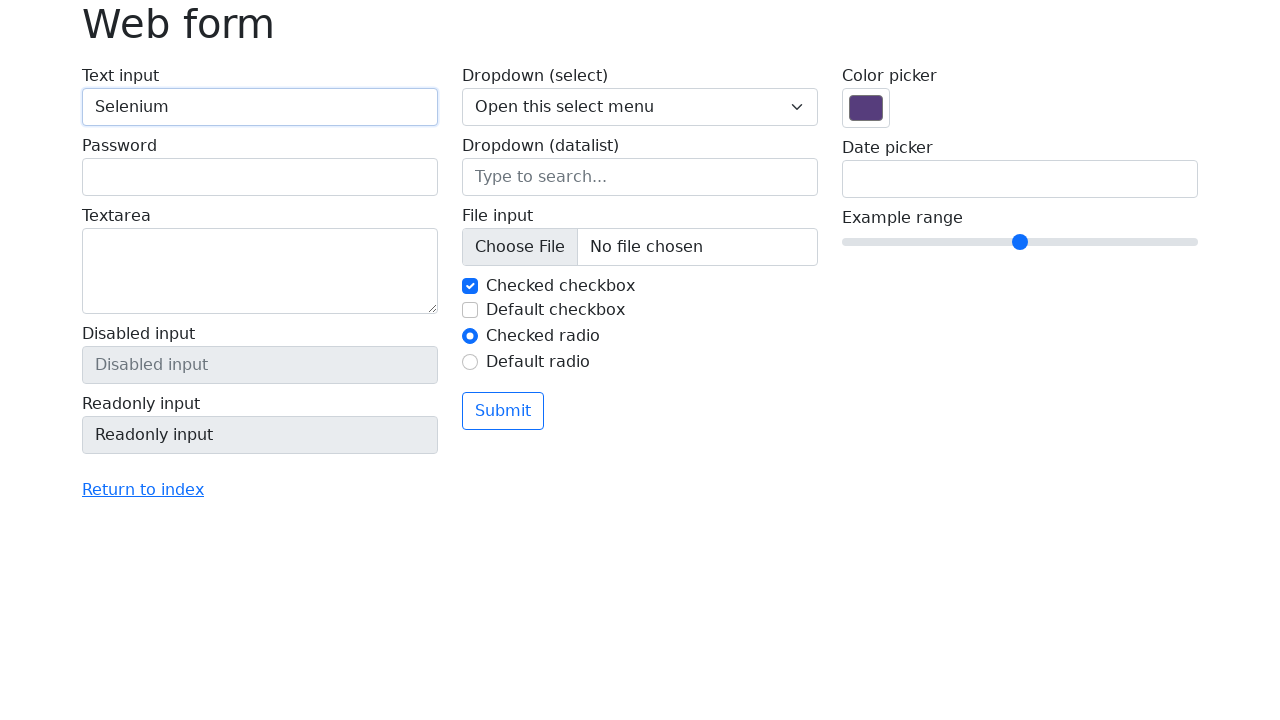

Clicked submit button at (503, 411) on button
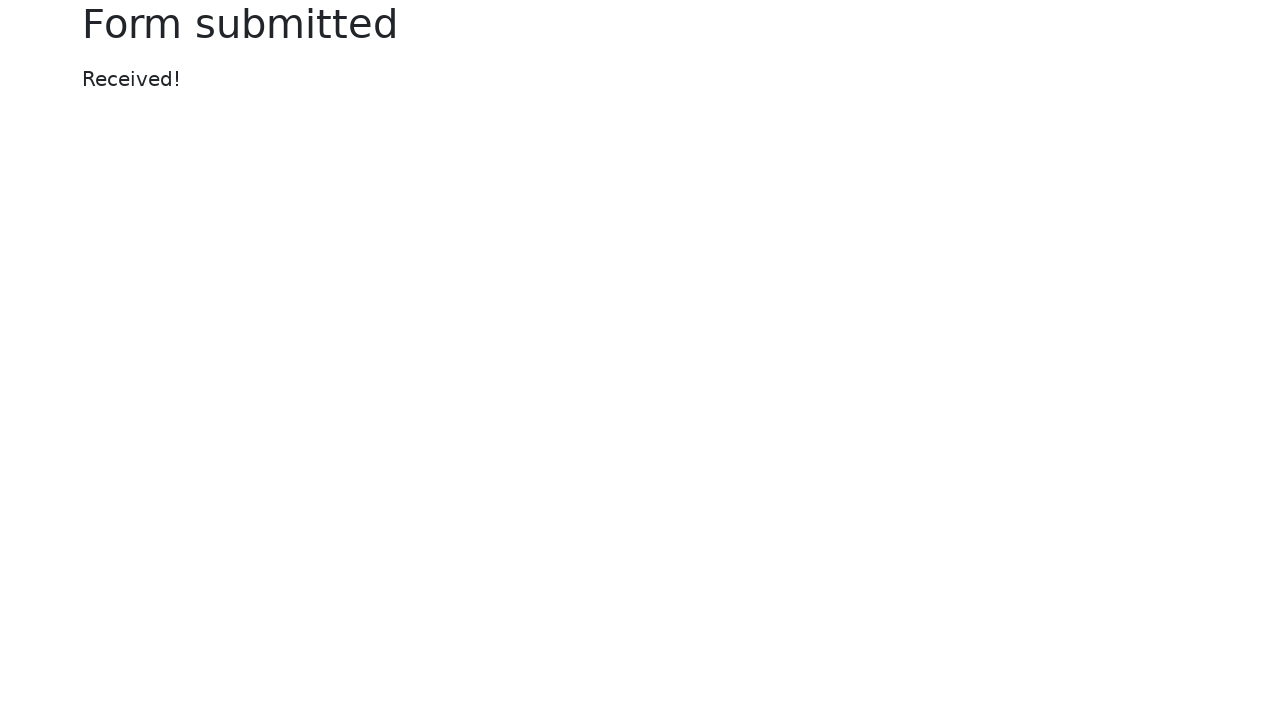

Confirmation message appeared
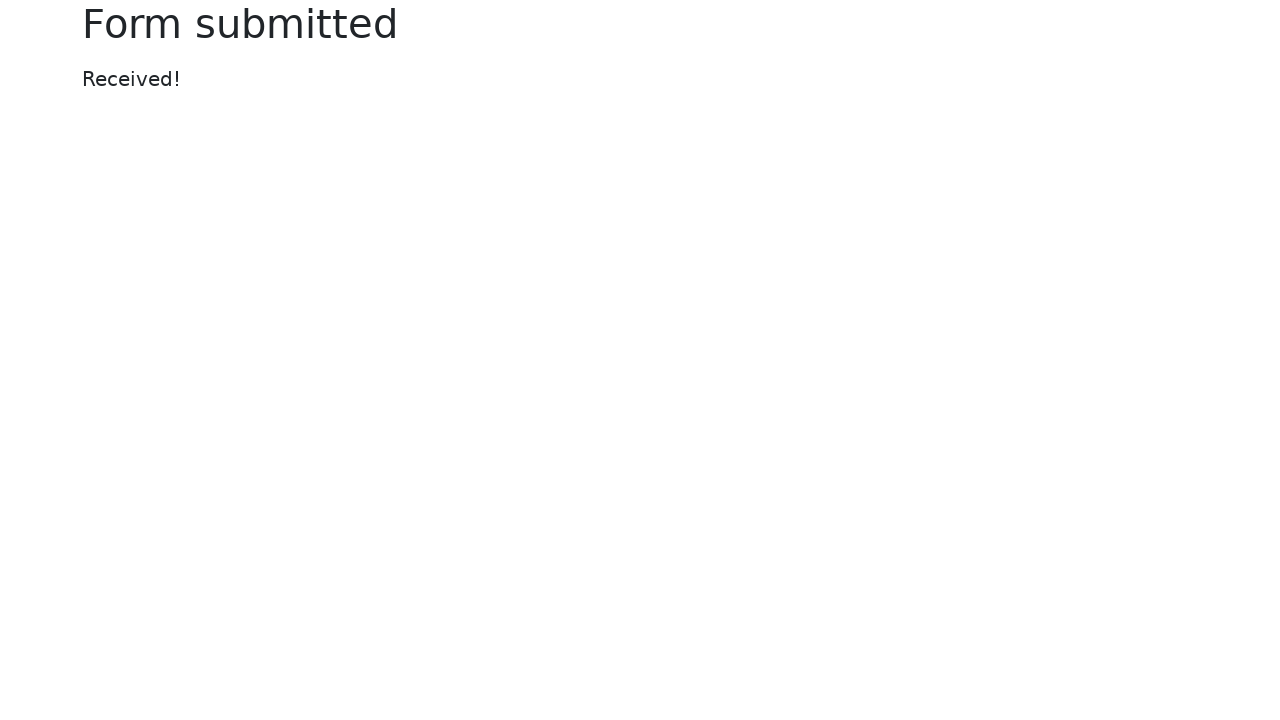

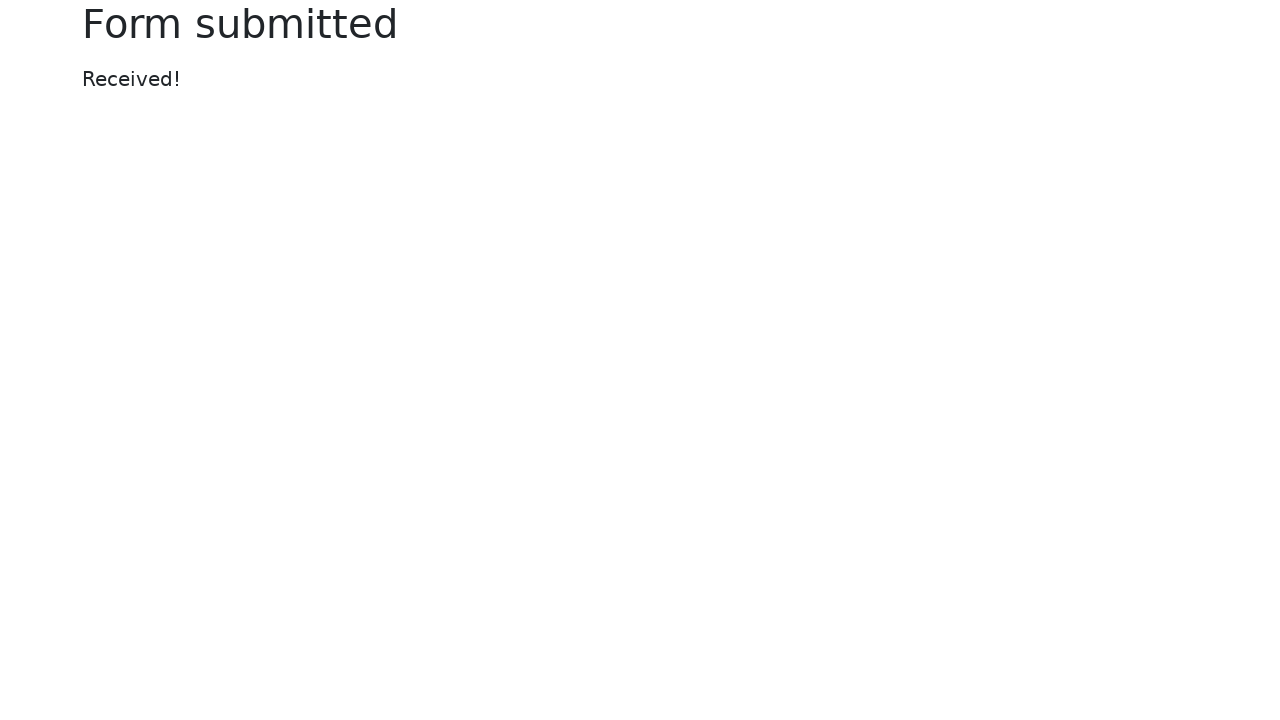